Tests checkbox interaction by clicking on two checkboxes on a demo page to toggle their states

Starting URL: https://the-internet.herokuapp.com/checkboxes

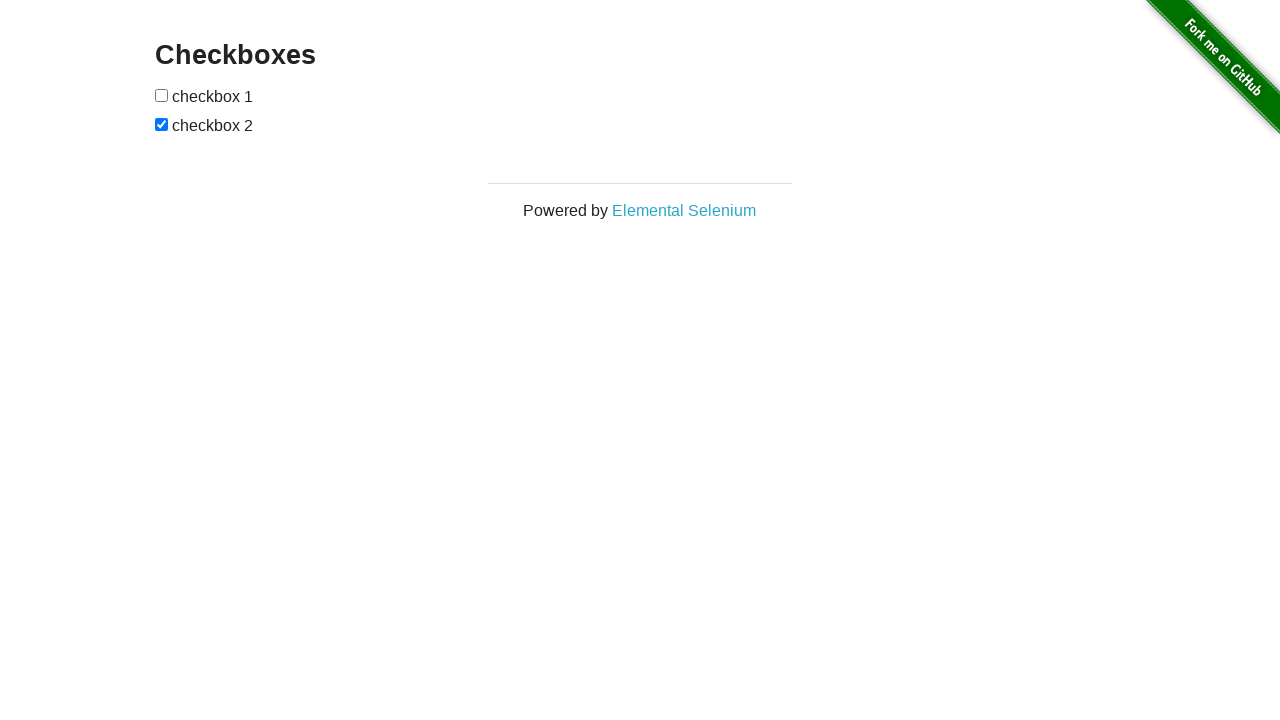

Clicked the second checkbox to toggle its state at (162, 124) on xpath=//*[@id='checkboxes']/input[2]
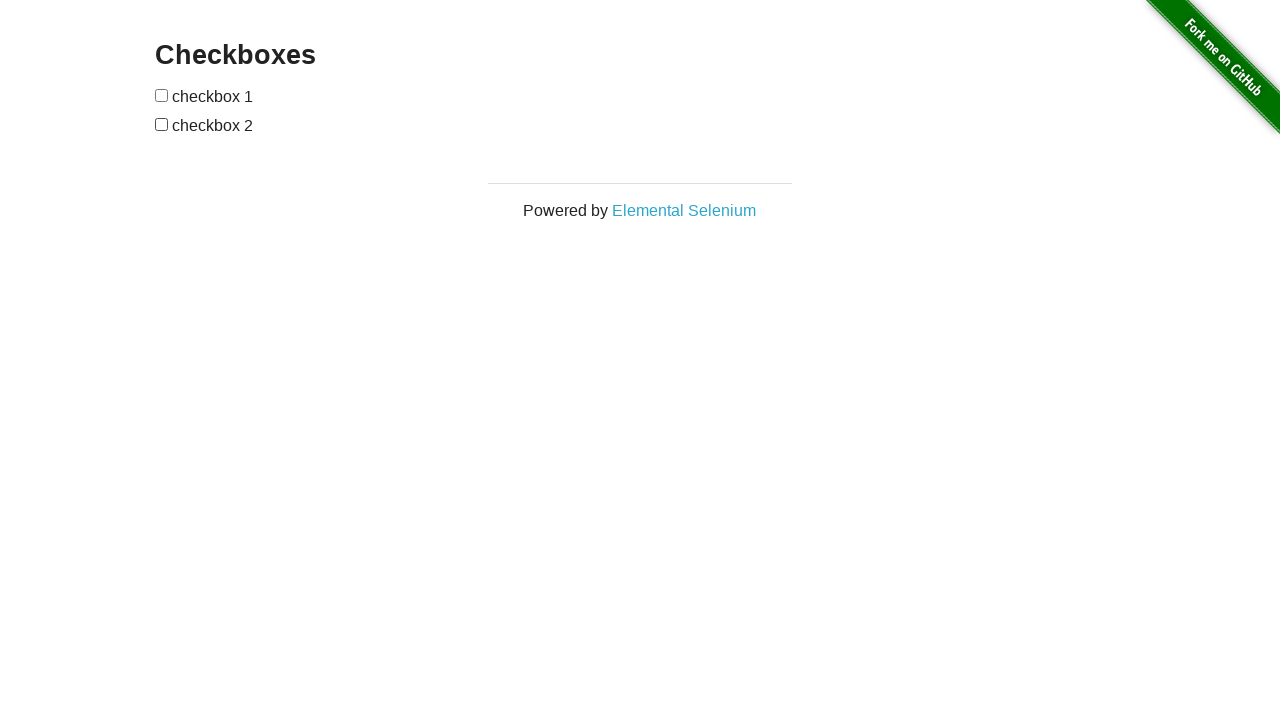

Clicked the first checkbox to toggle its state at (162, 95) on xpath=//*[@id='checkboxes']/input[1]
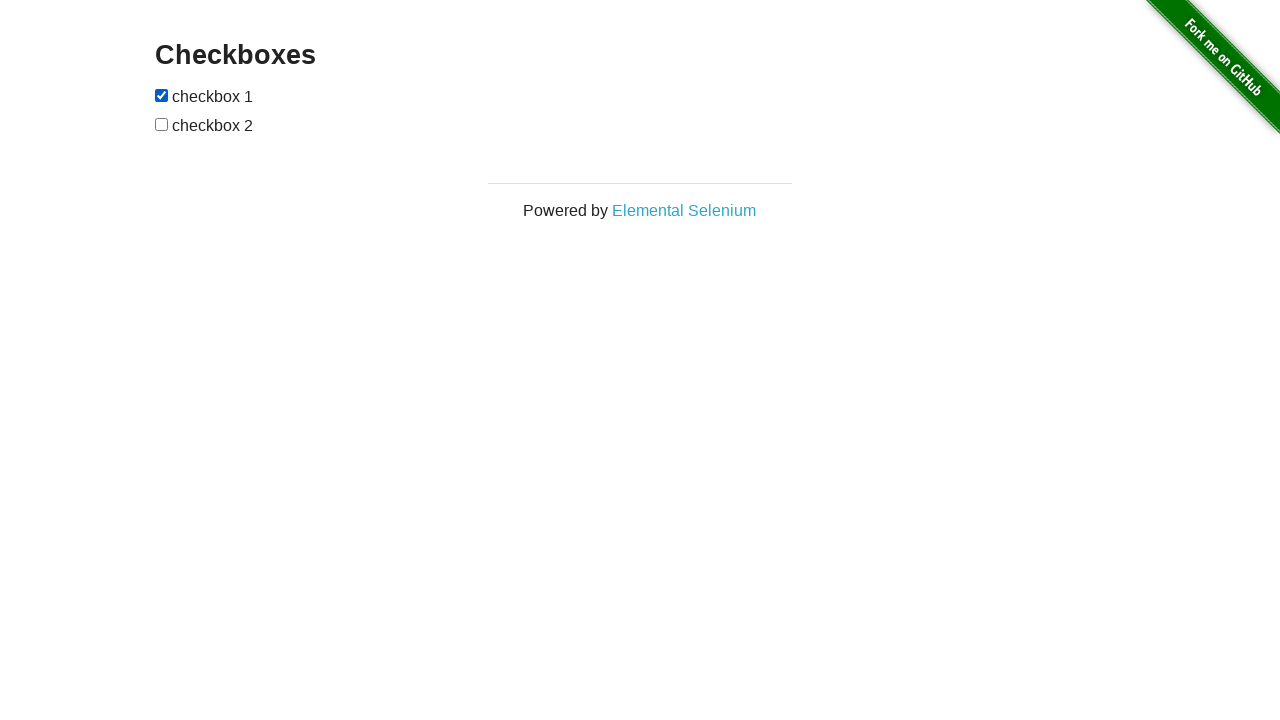

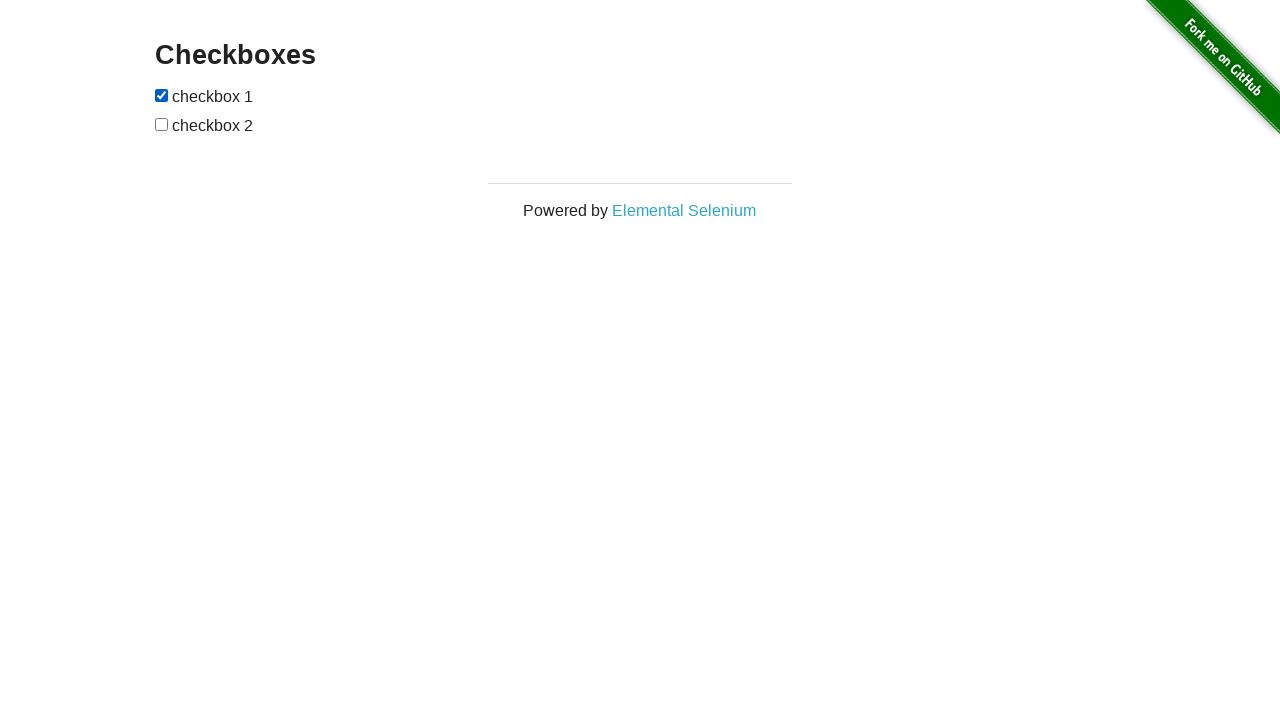